Visits JPL Space image gallery and clicks the full image button to view the featured image.

Starting URL: https://data-class-jpl-space.s3.amazonaws.com/JPL_Space/index.html

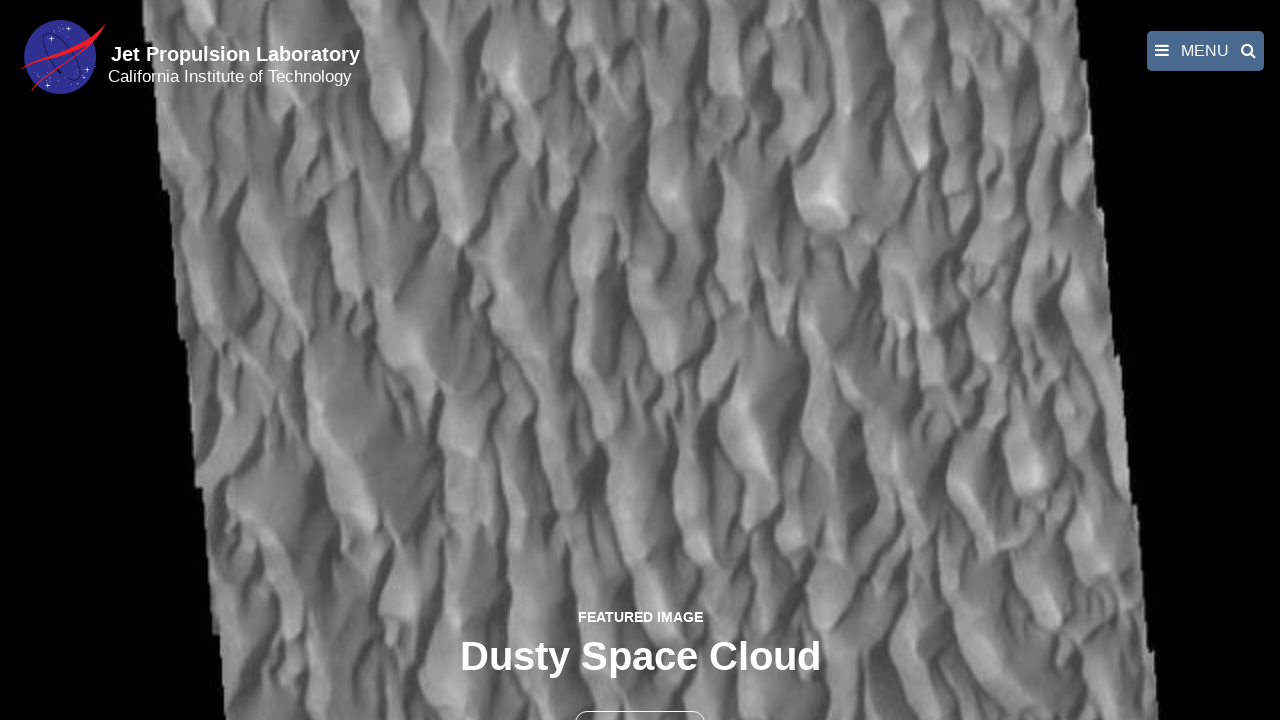

Clicked the full image button to view featured image at (640, 699) on button >> nth=1
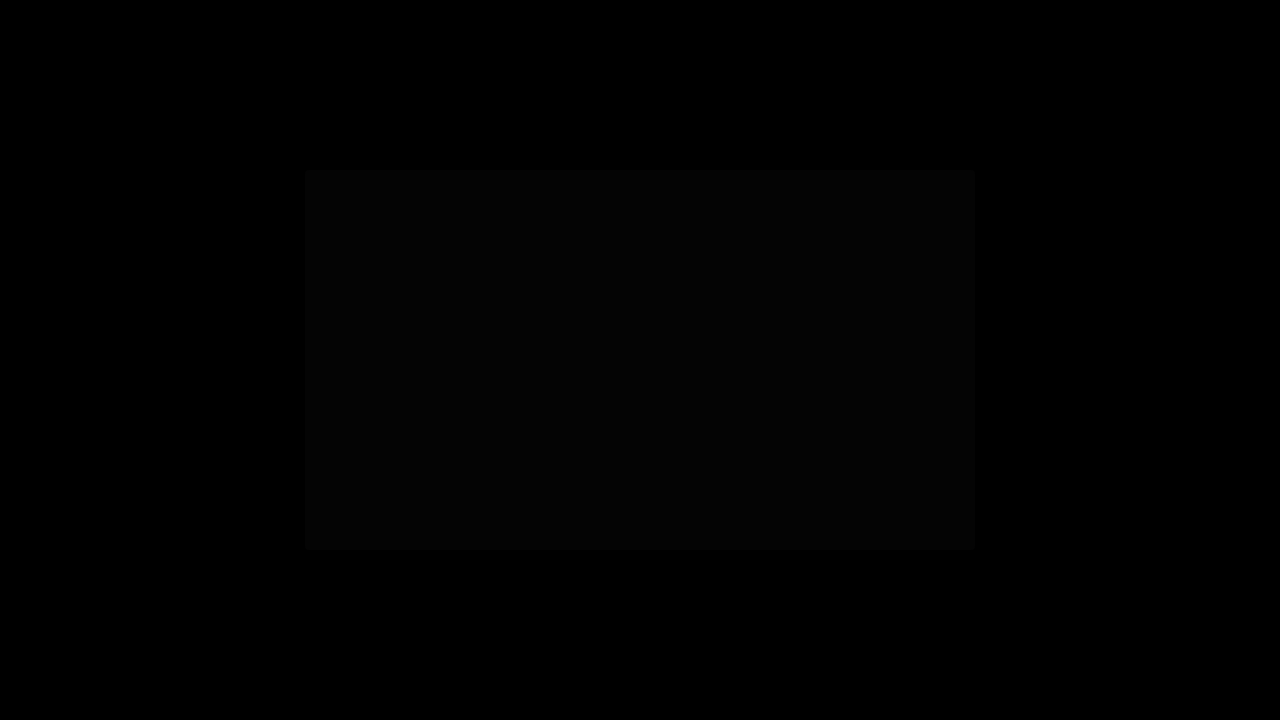

Featured image loaded in fancybox viewer
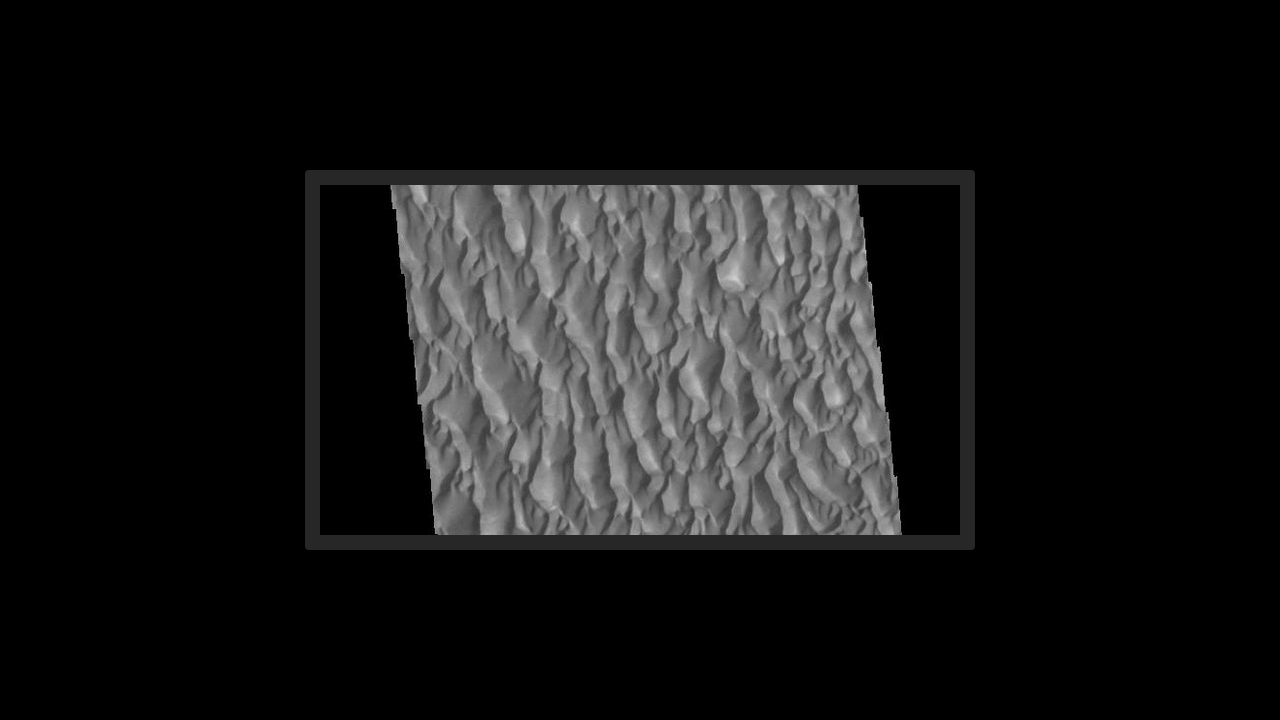

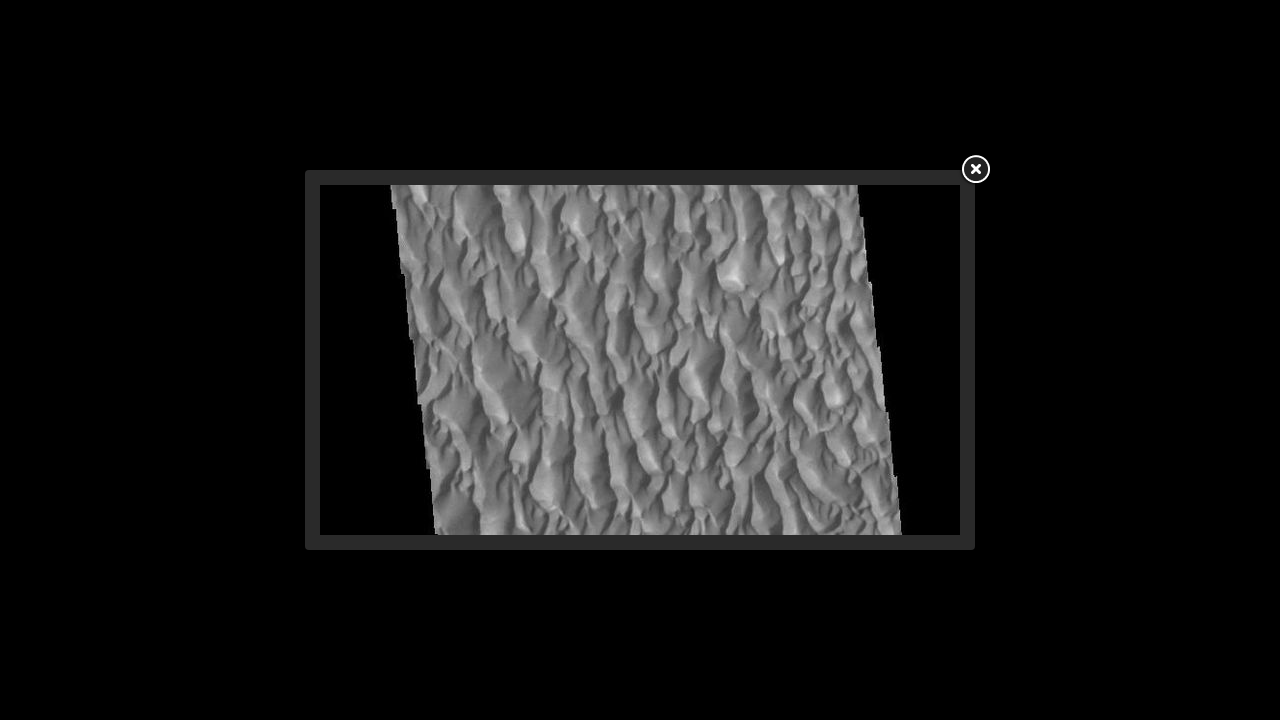